Tests filtering to display only active (incomplete) items

Starting URL: https://demo.playwright.dev/todomvc

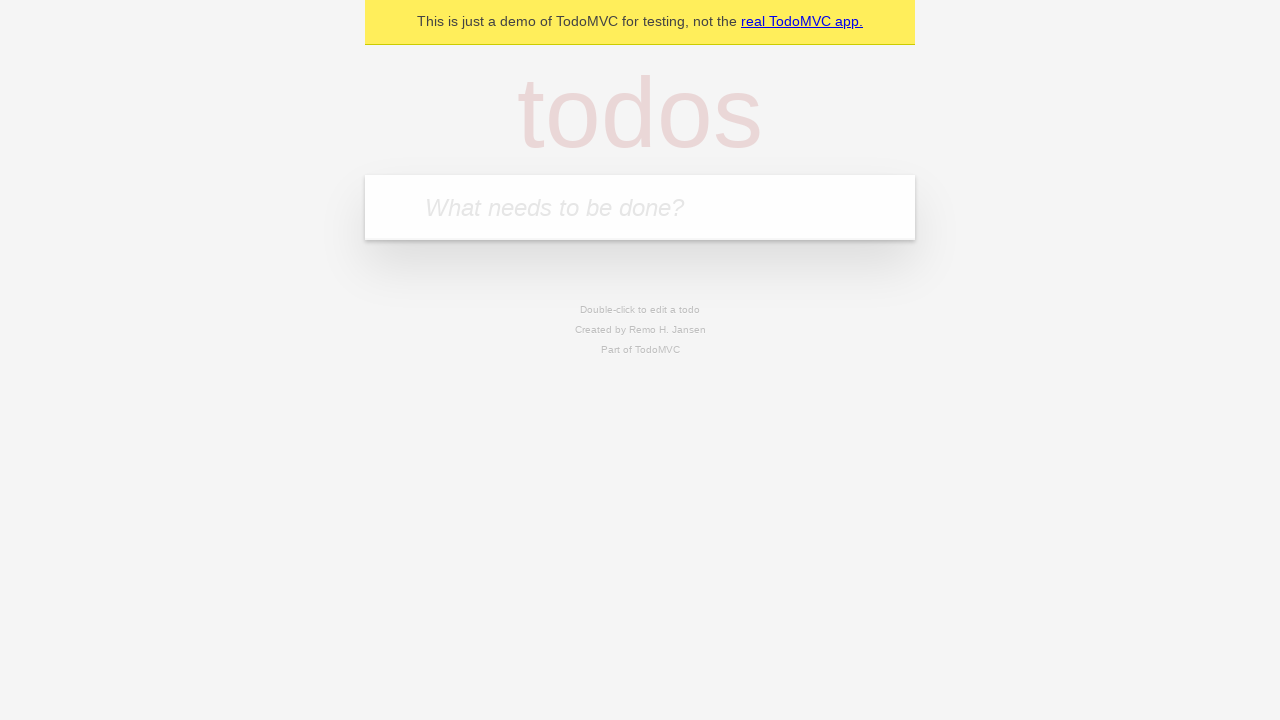

Filled todo input with 'buy some cheese' on internal:attr=[placeholder="What needs to be done?"i]
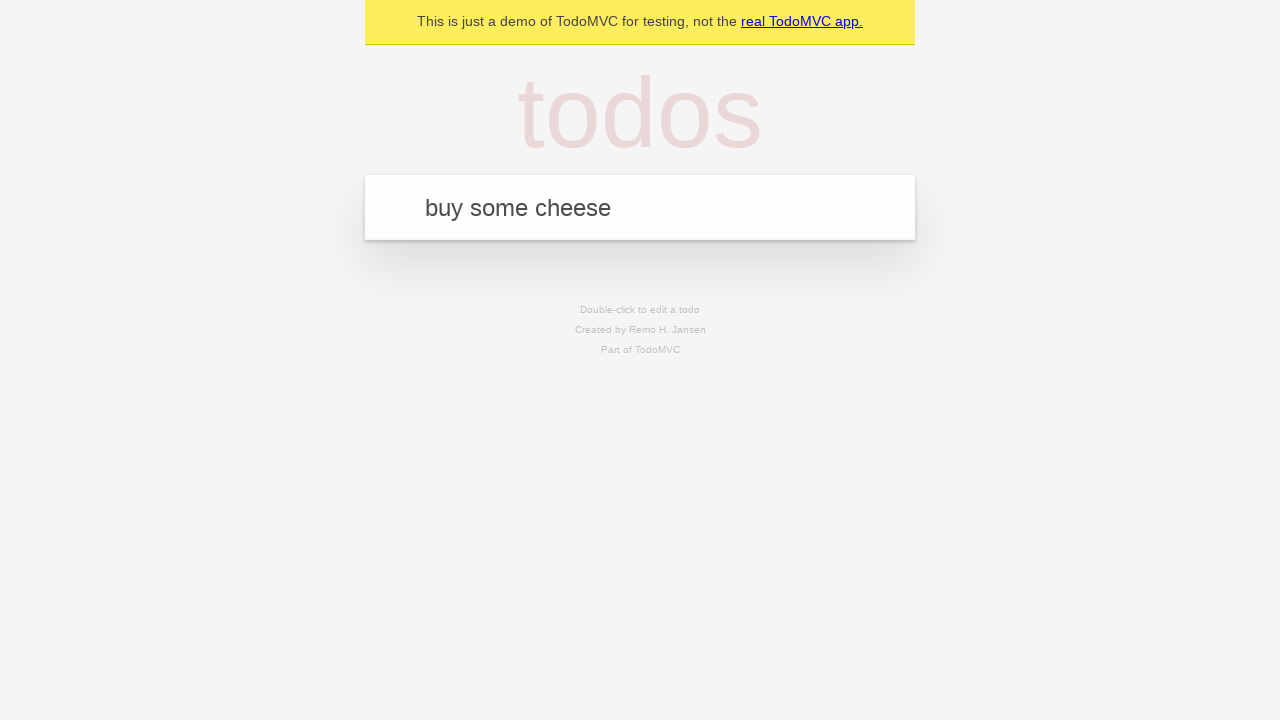

Pressed Enter to create first todo on internal:attr=[placeholder="What needs to be done?"i]
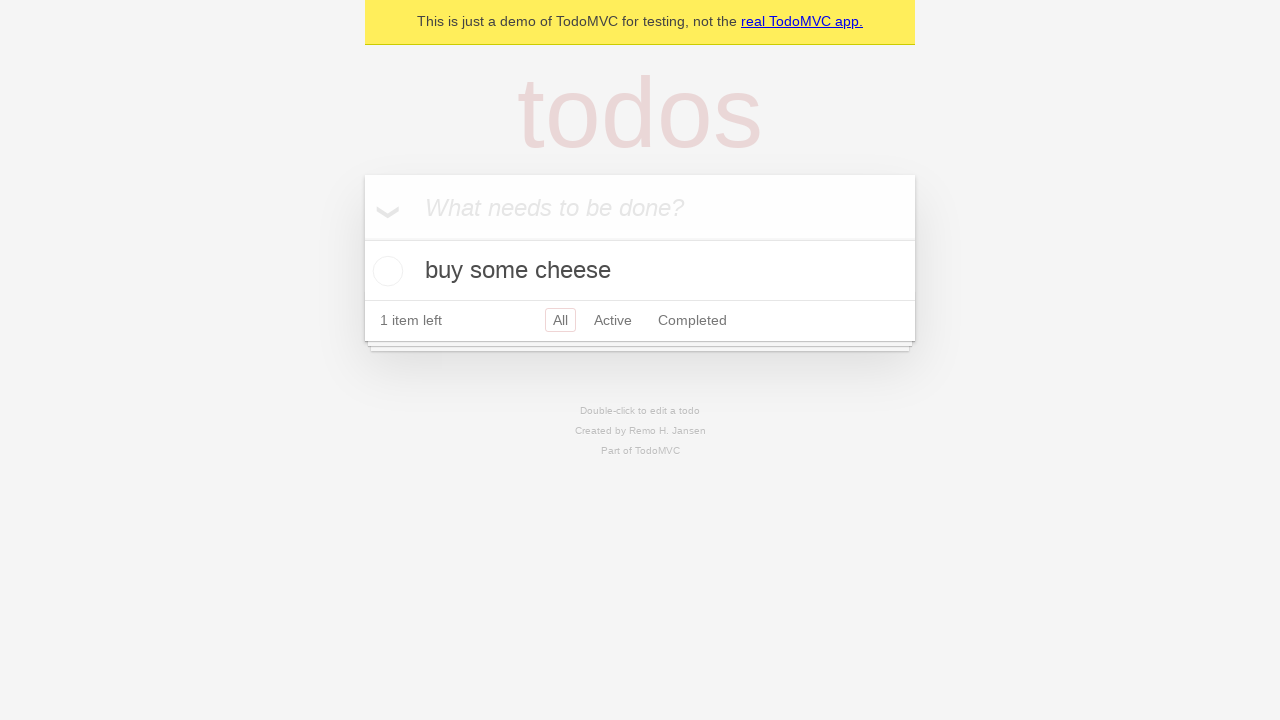

Filled todo input with 'feed the cat' on internal:attr=[placeholder="What needs to be done?"i]
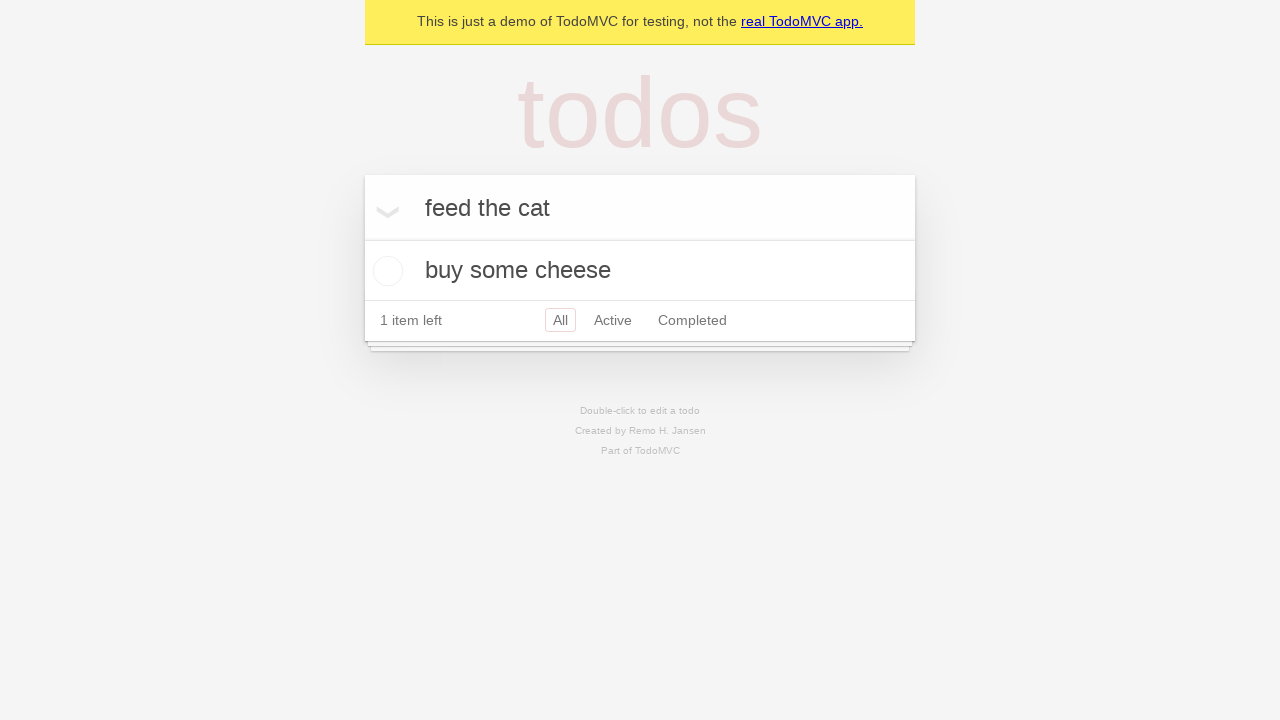

Pressed Enter to create second todo on internal:attr=[placeholder="What needs to be done?"i]
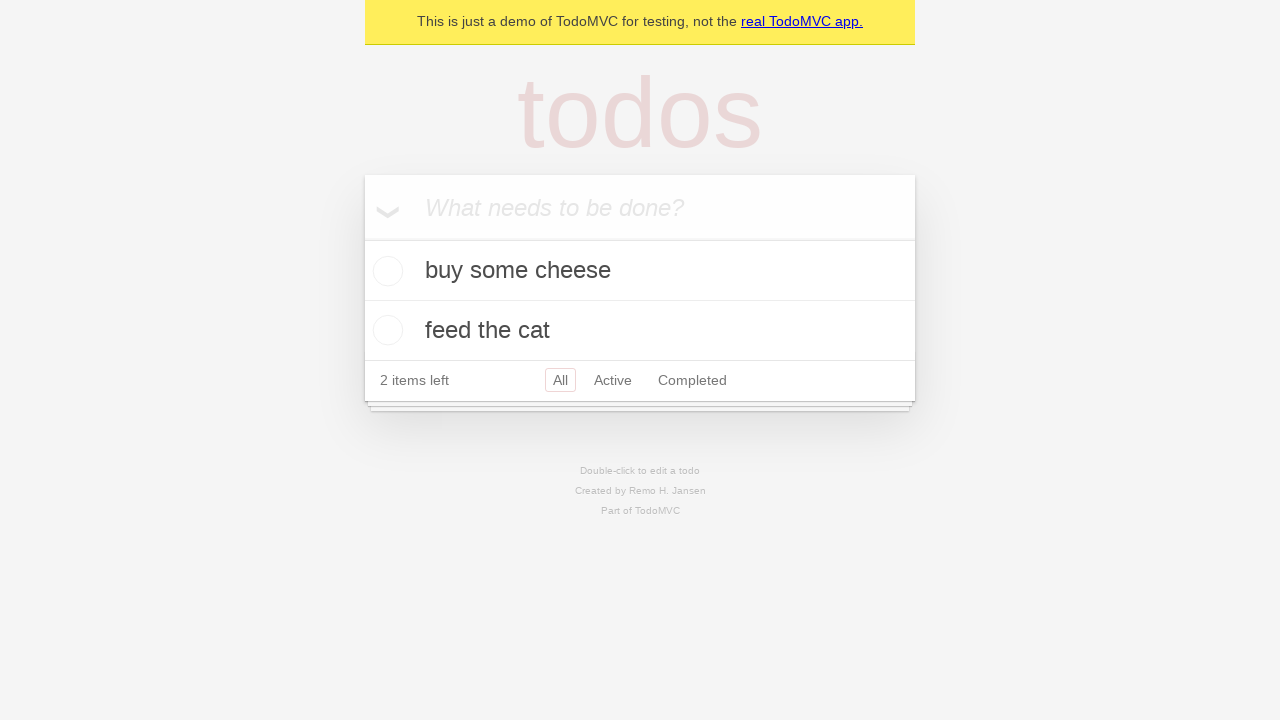

Filled todo input with 'book a doctors appointment' on internal:attr=[placeholder="What needs to be done?"i]
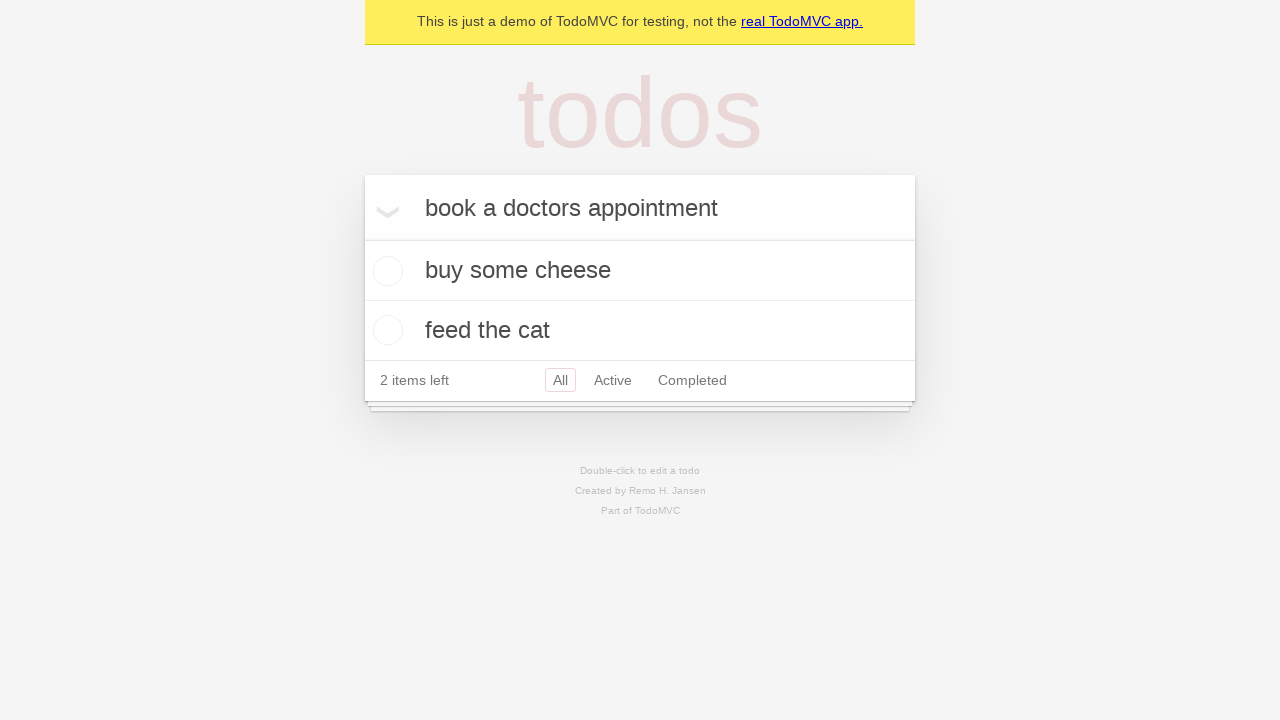

Pressed Enter to create third todo on internal:attr=[placeholder="What needs to be done?"i]
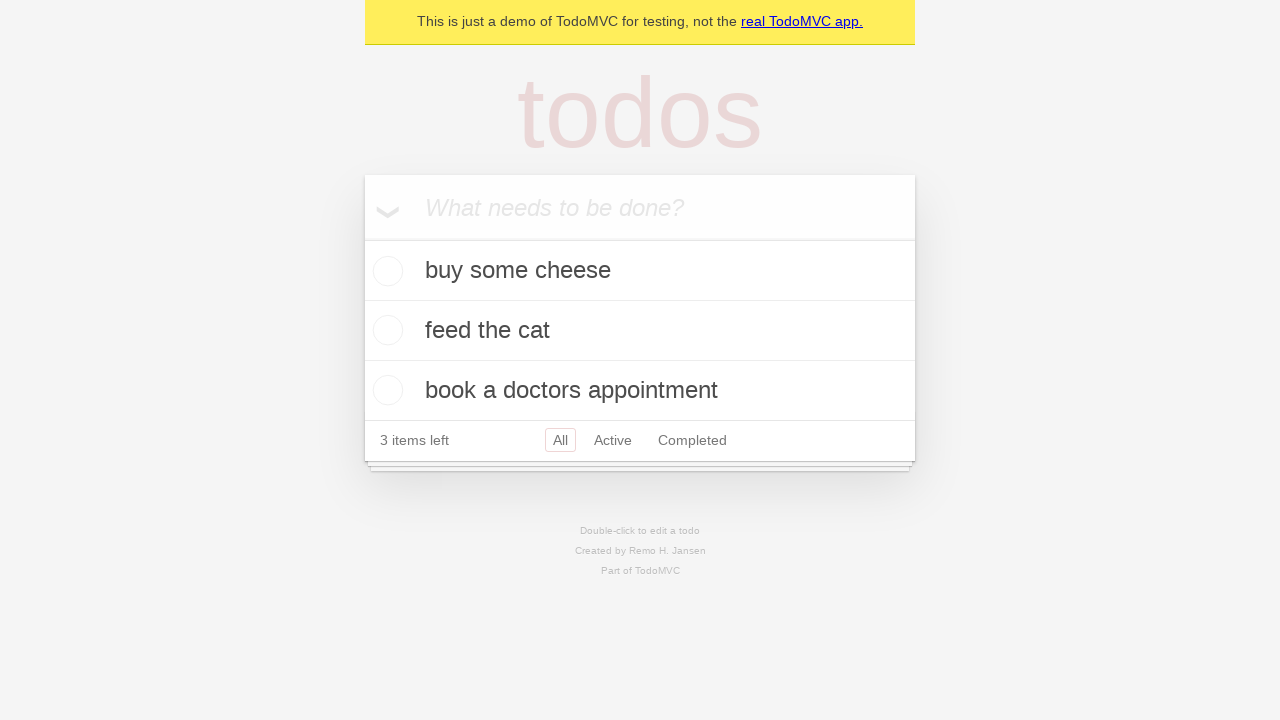

Checked the second todo item to mark it as complete at (385, 330) on internal:testid=[data-testid="todo-item"s] >> nth=1 >> internal:role=checkbox
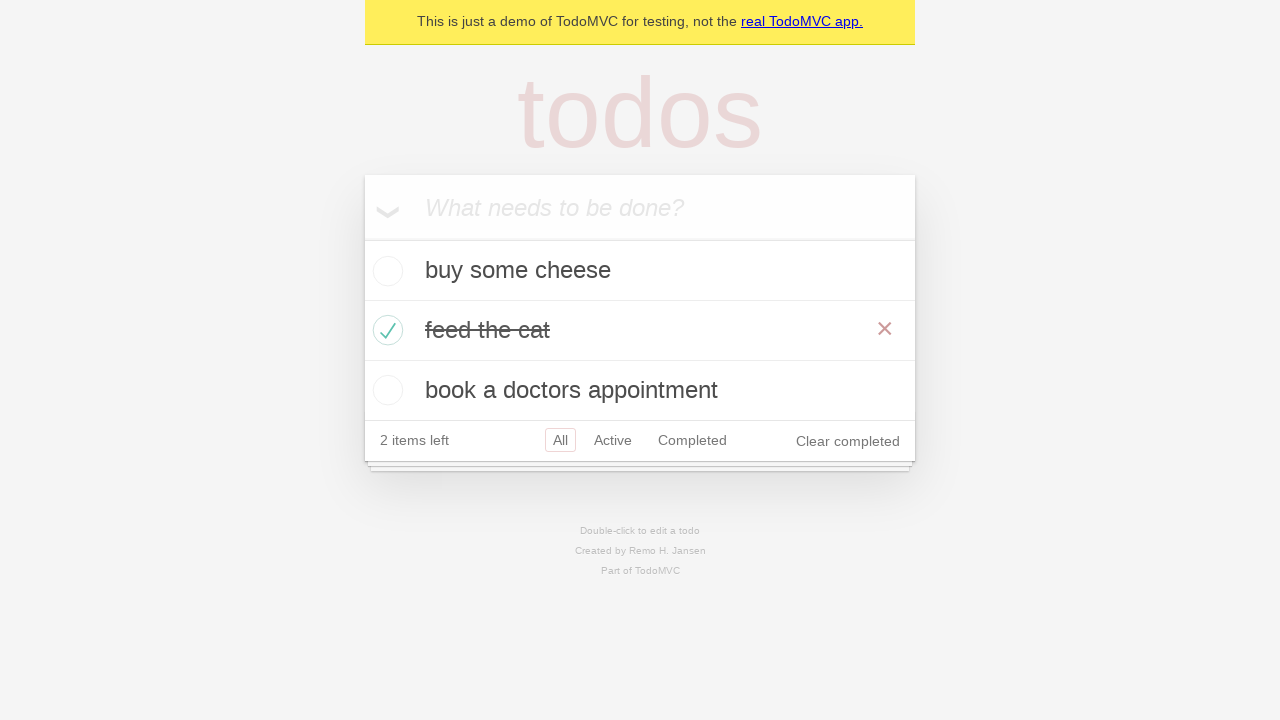

Clicked the Active filter to display only incomplete items at (613, 440) on internal:role=link[name="Active"i]
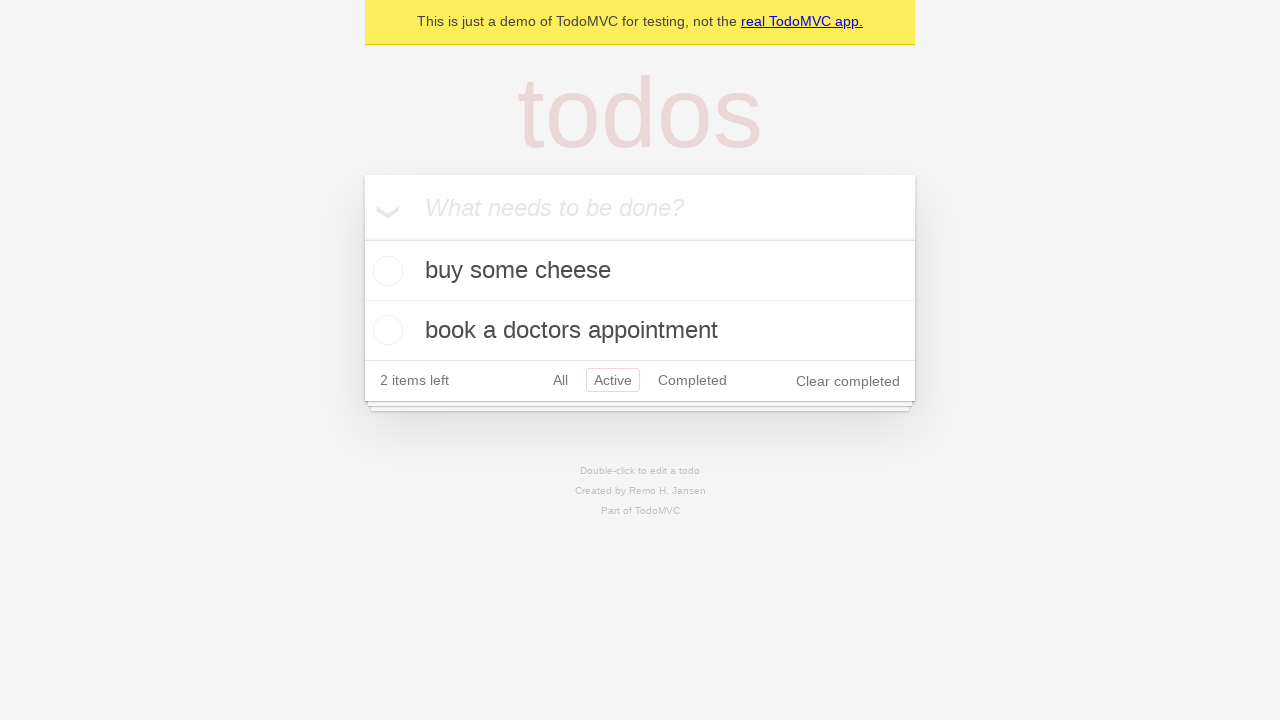

Verified that exactly 2 active (incomplete) todos are displayed
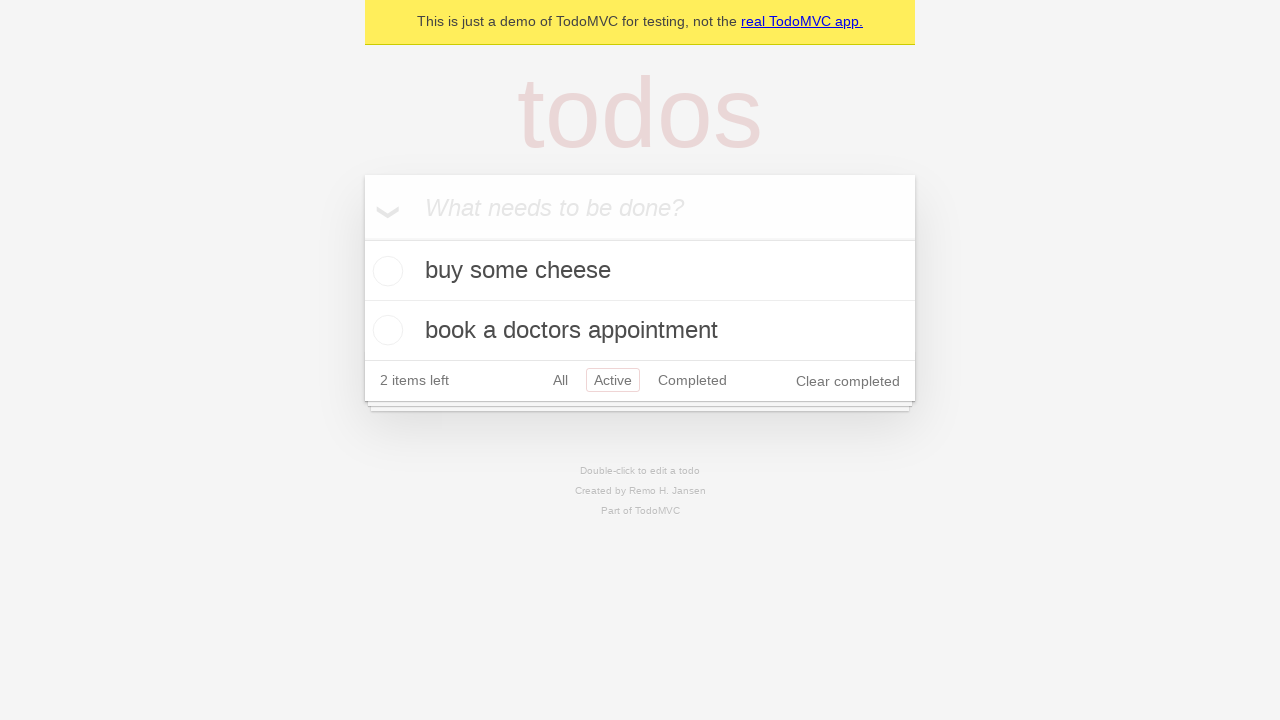

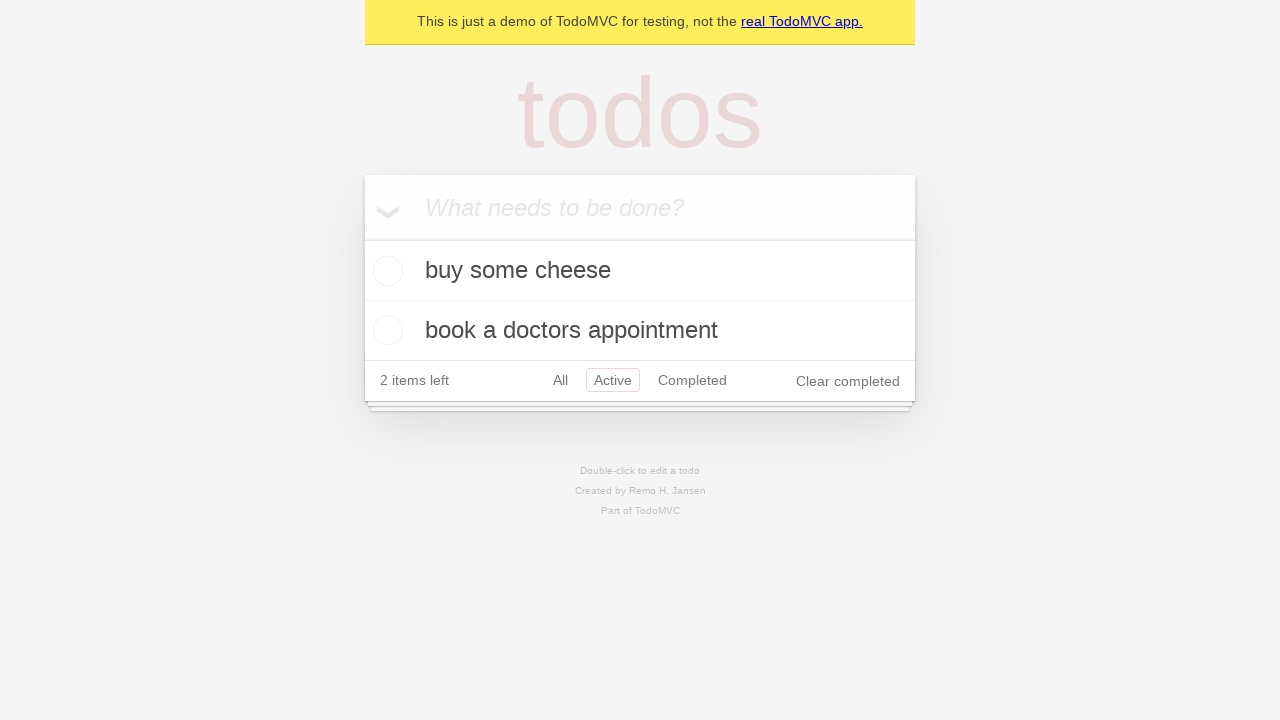